Solves a mathematical captcha by calculating a formula, filling the answer, selecting checkboxes and radio buttons, then submitting the form

Starting URL: http://suninjuly.github.io/math.html

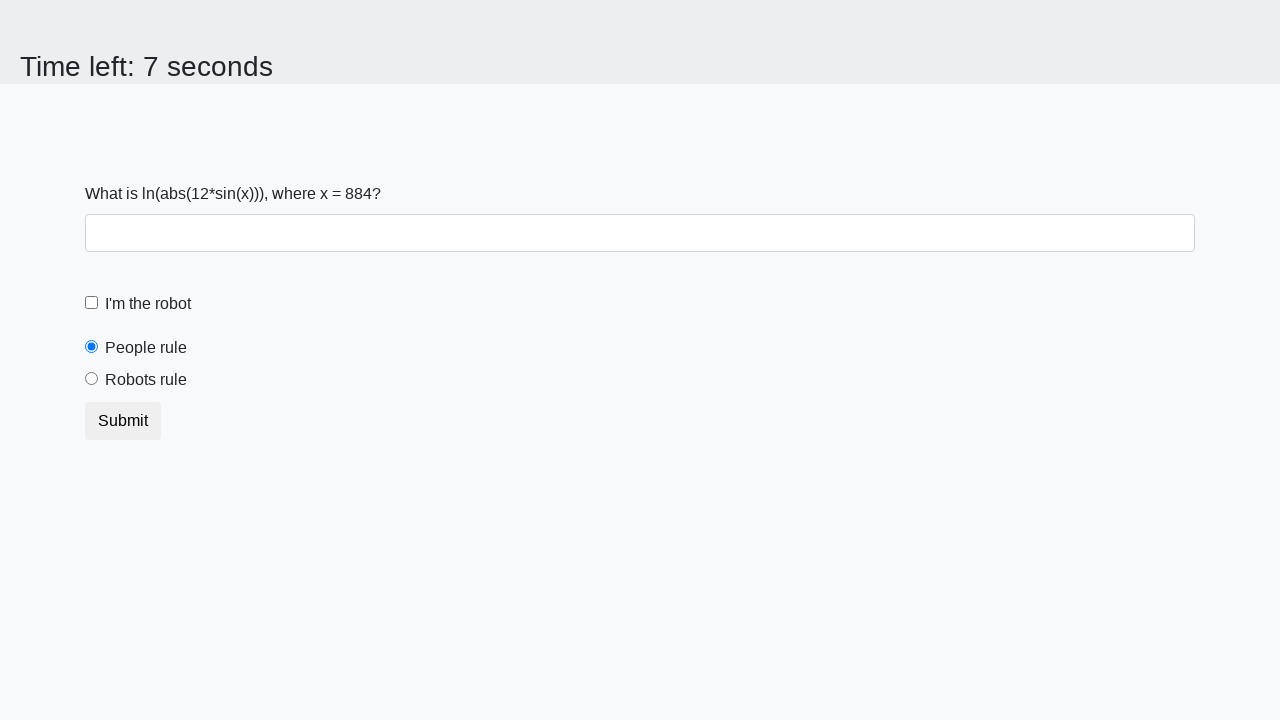

Located the input value element
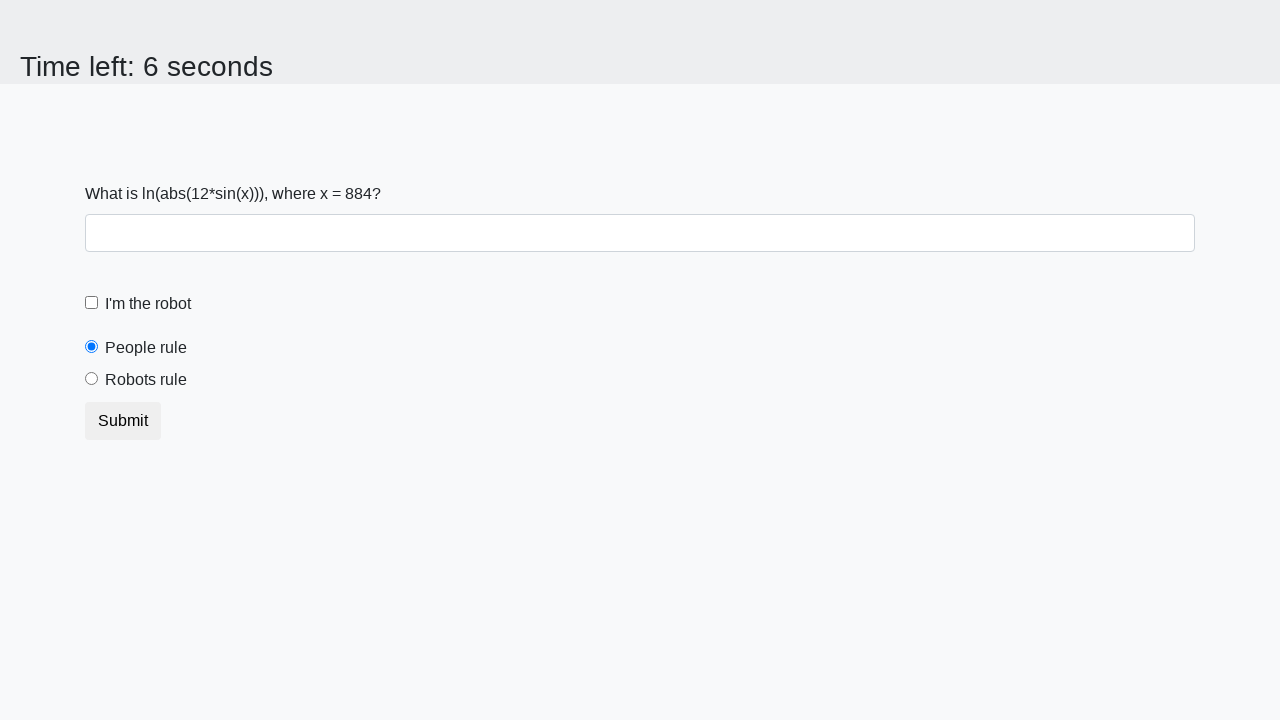

Extracted the mathematical formula value from the page
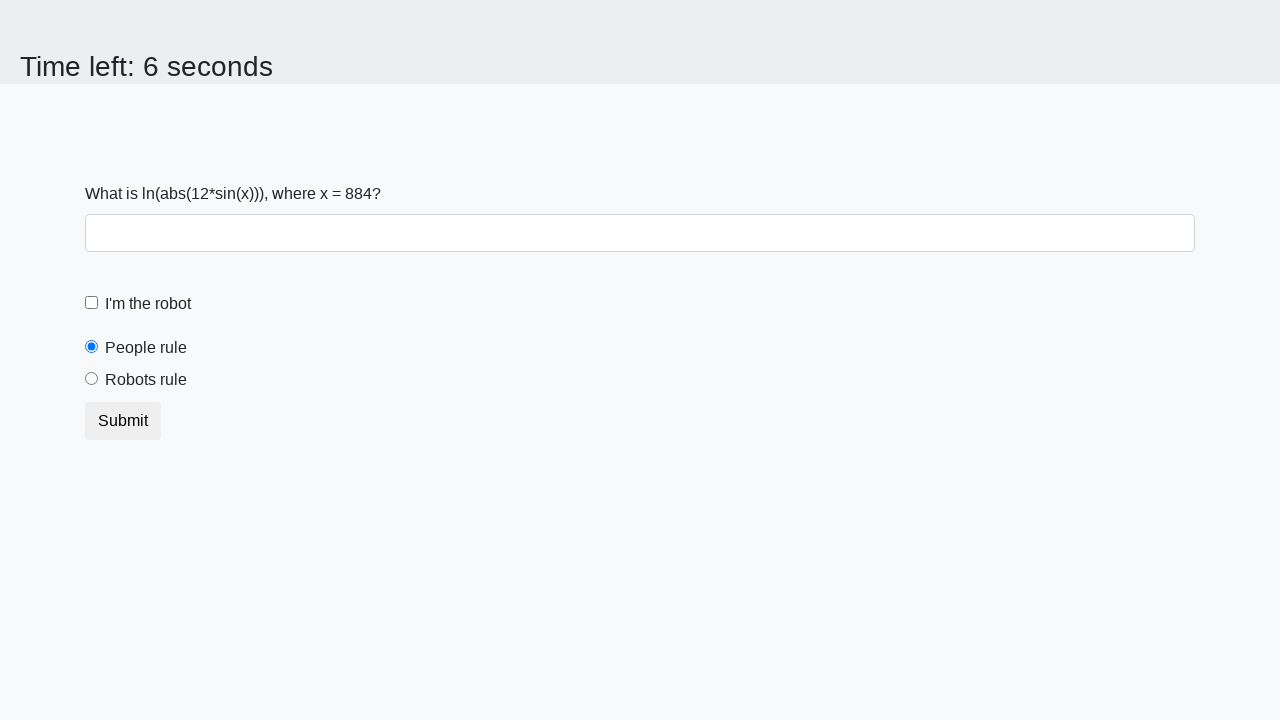

Calculated the result using logarithm and sine functions
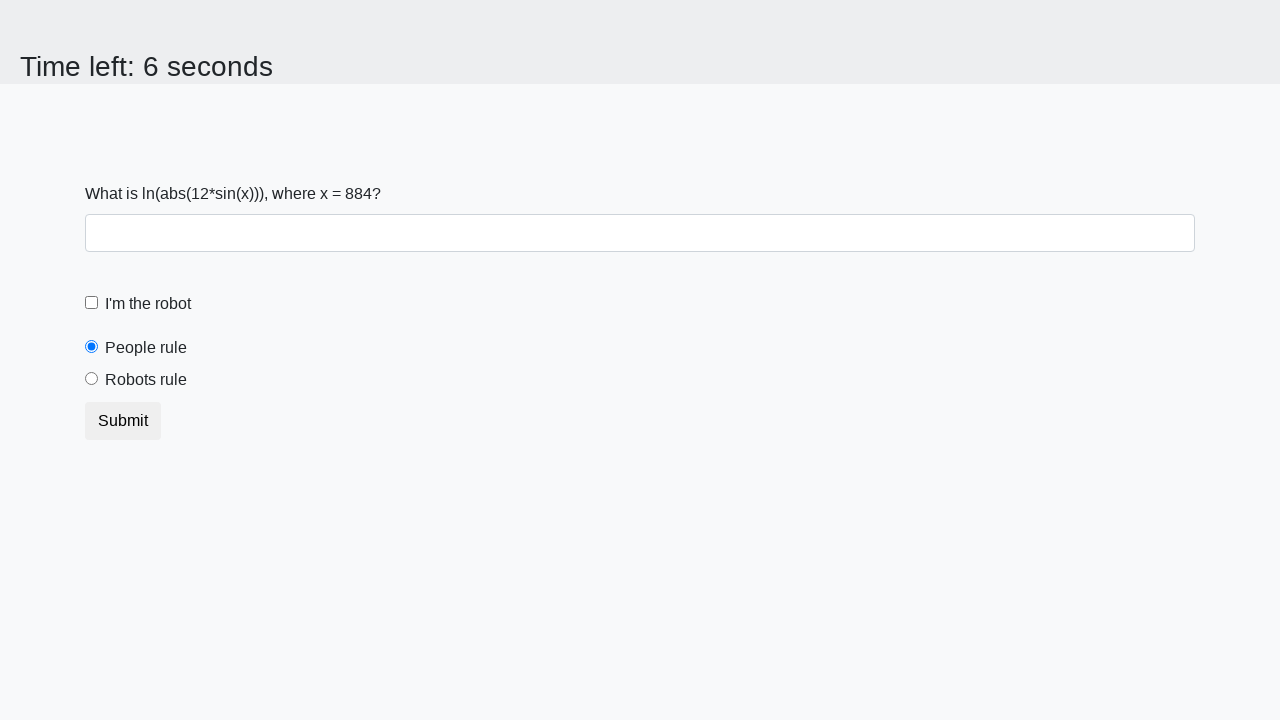

Filled the answer field with the calculated result on #answer
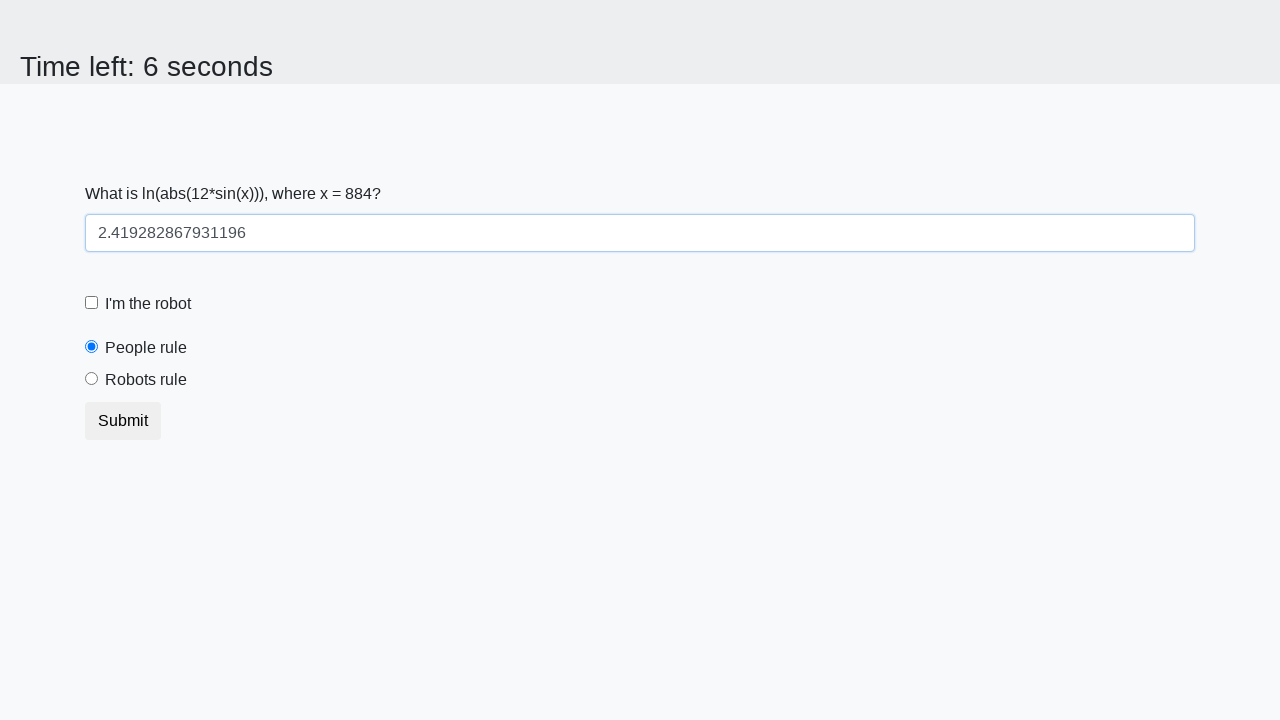

Clicked the robot checkbox at (92, 303) on #robotCheckbox
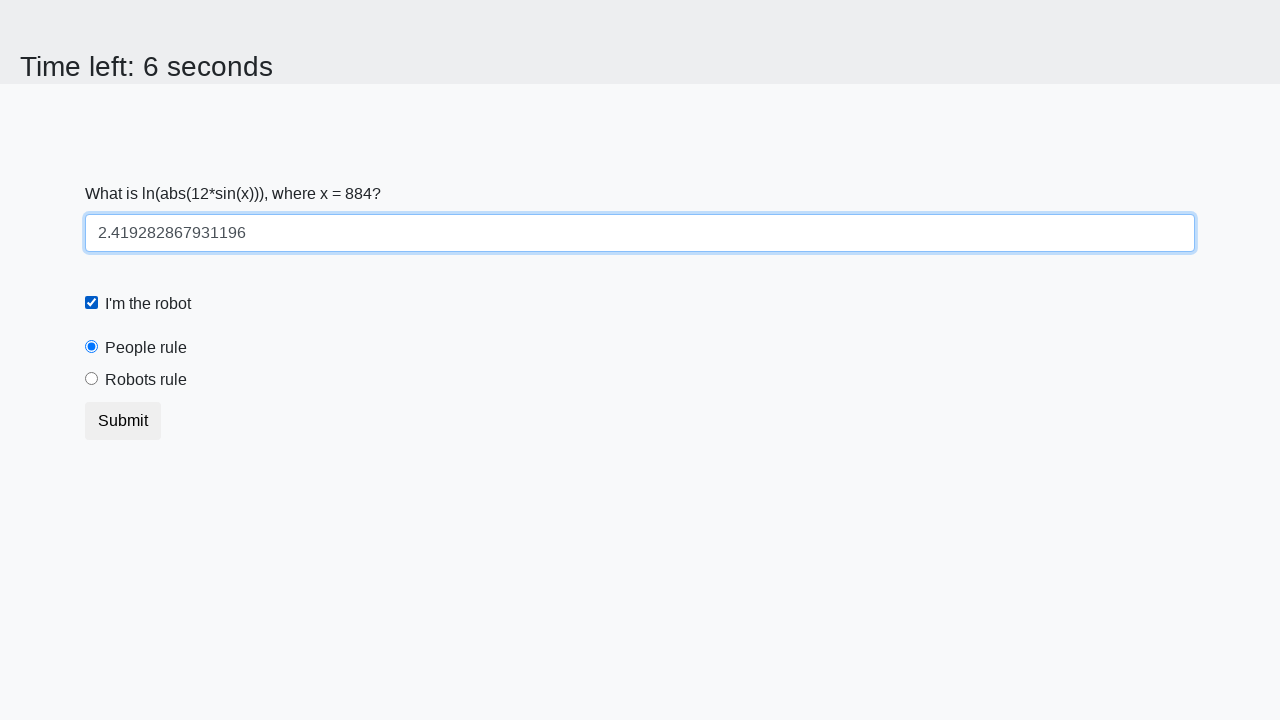

Selected the robots rule radio button at (92, 379) on #robotsRule
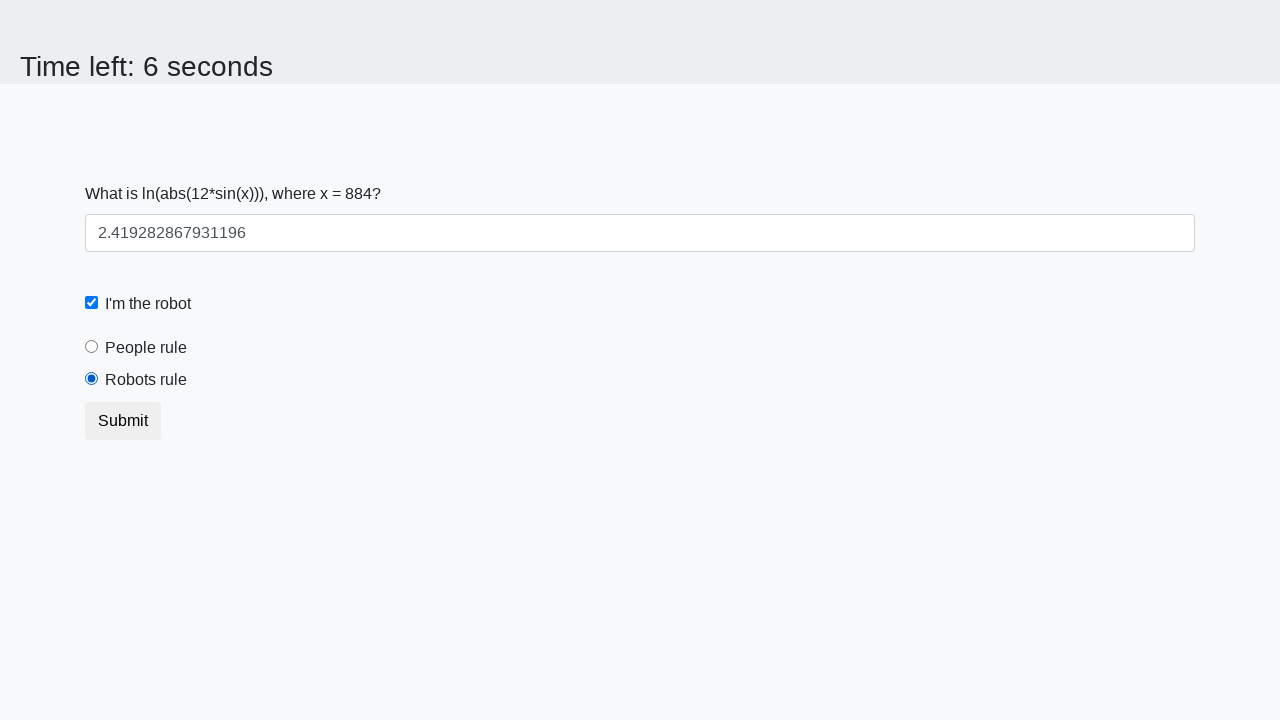

Clicked the submit button at (123, 421) on .btn
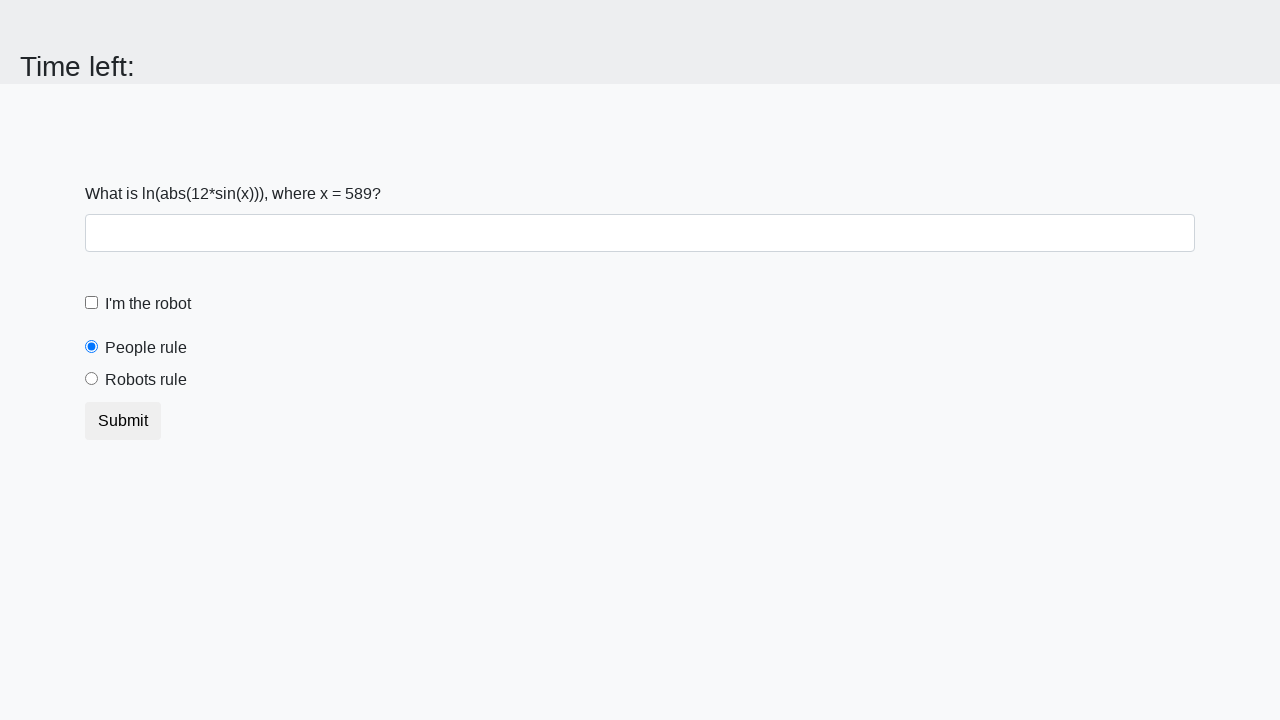

Waited for the result page to load
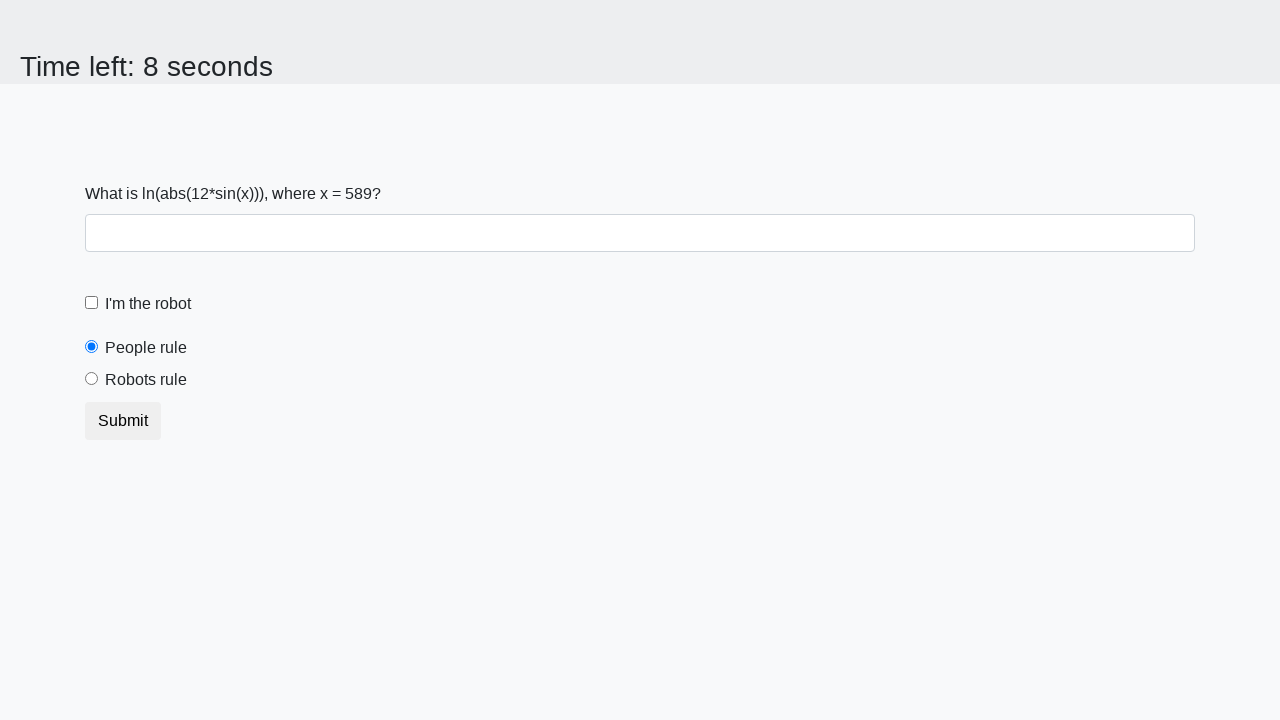

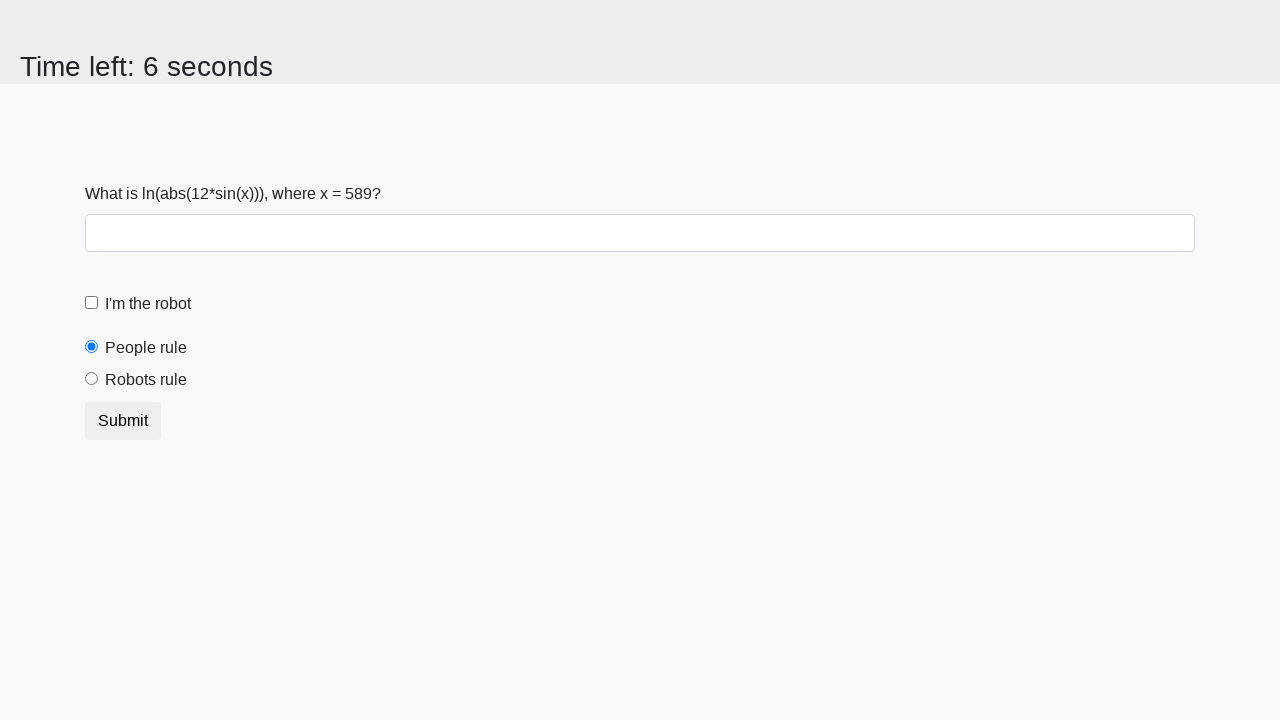